Navigates to Sephora Canada website and verifies the page title matches the expected value

Starting URL: https://www.sephora.com/ca/en/

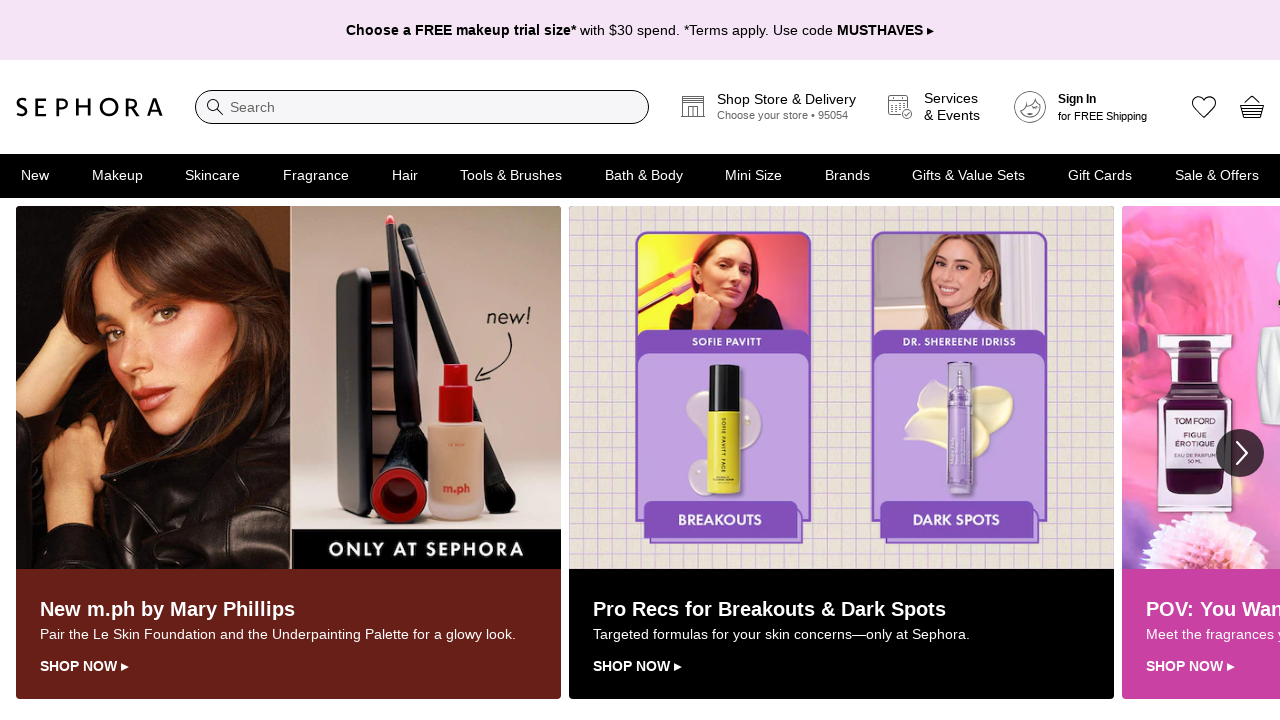

Navigated to Sephora Canada website
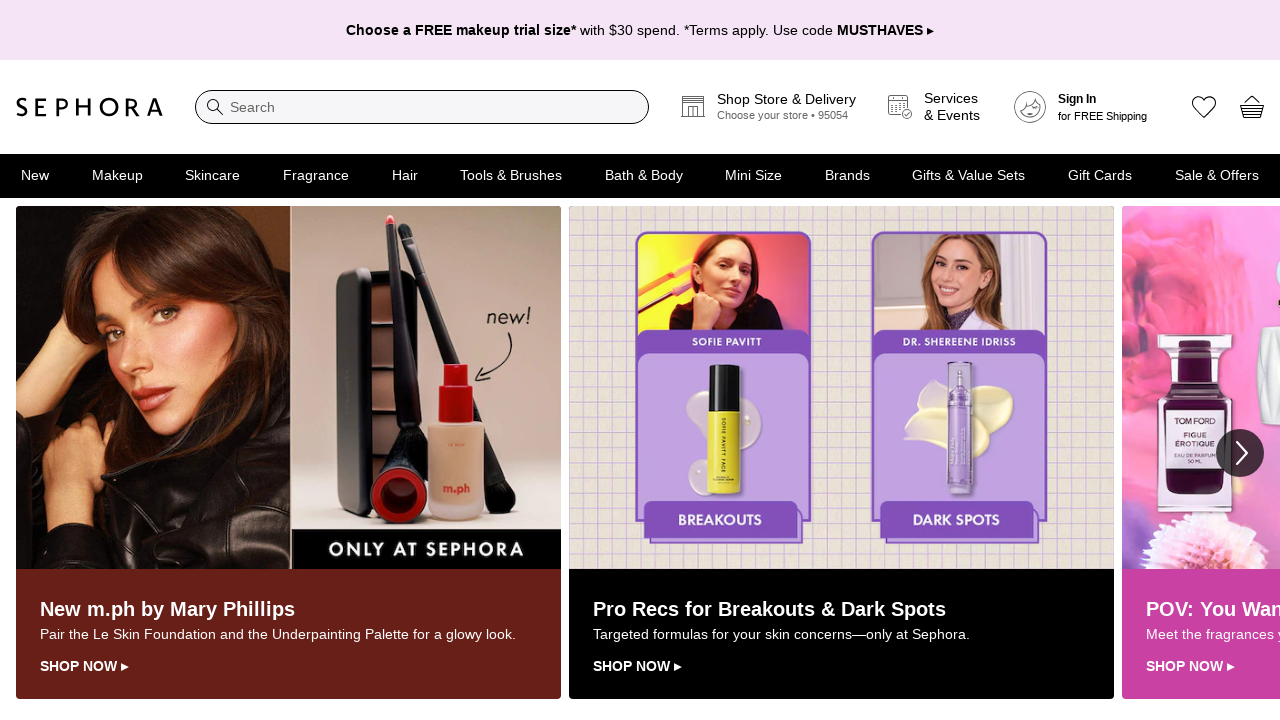

Retrieved page title
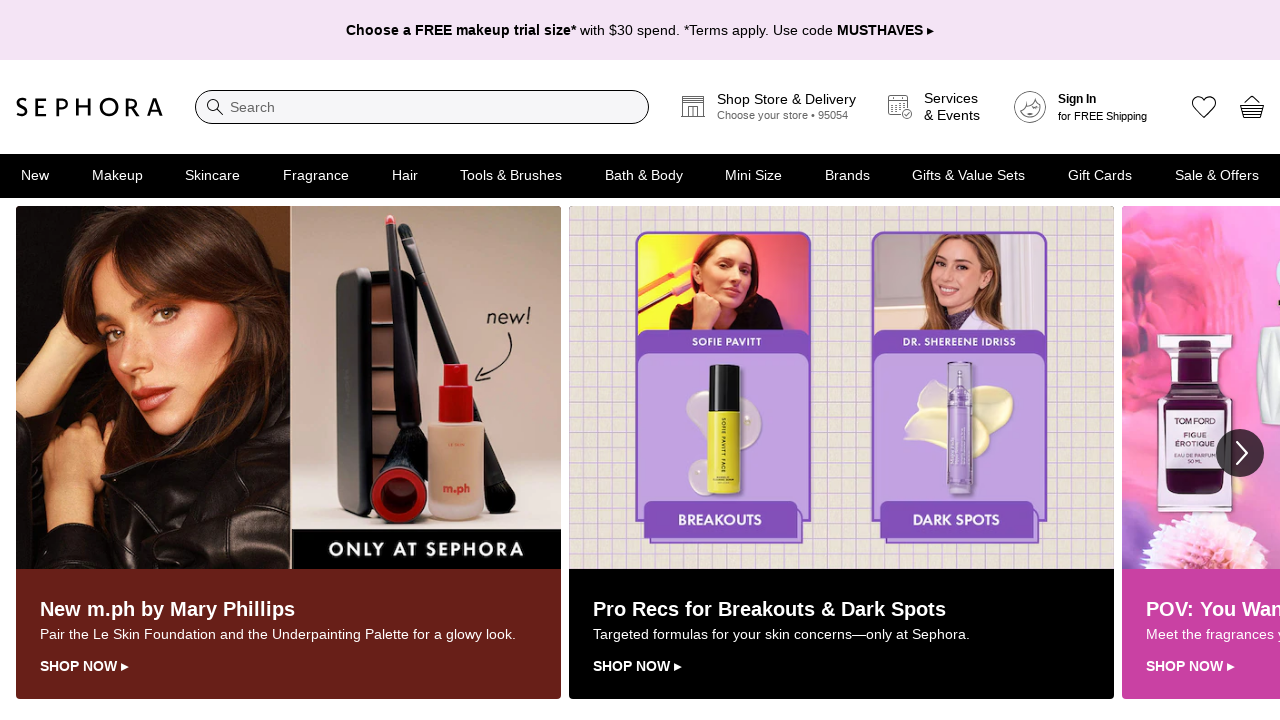

Verified page title matches expected value: 'Makeup, Skincare, Fragrance, Hair & Beauty Products | Sephora'
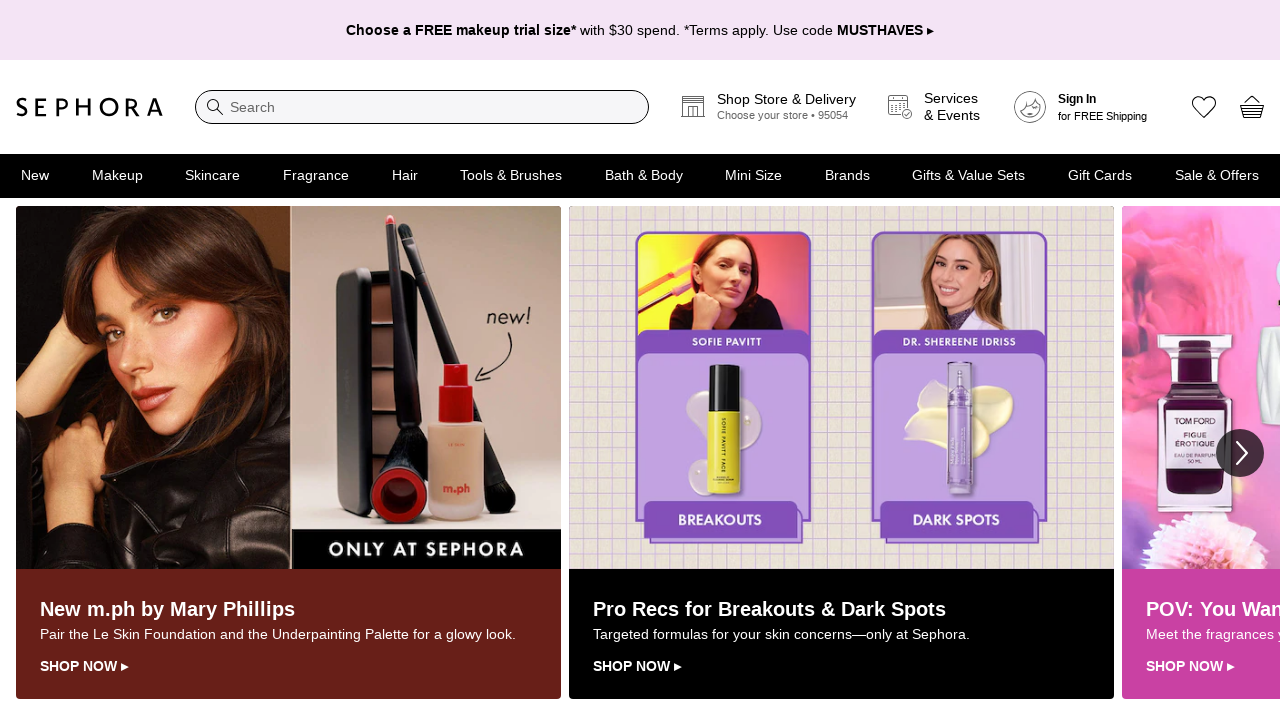

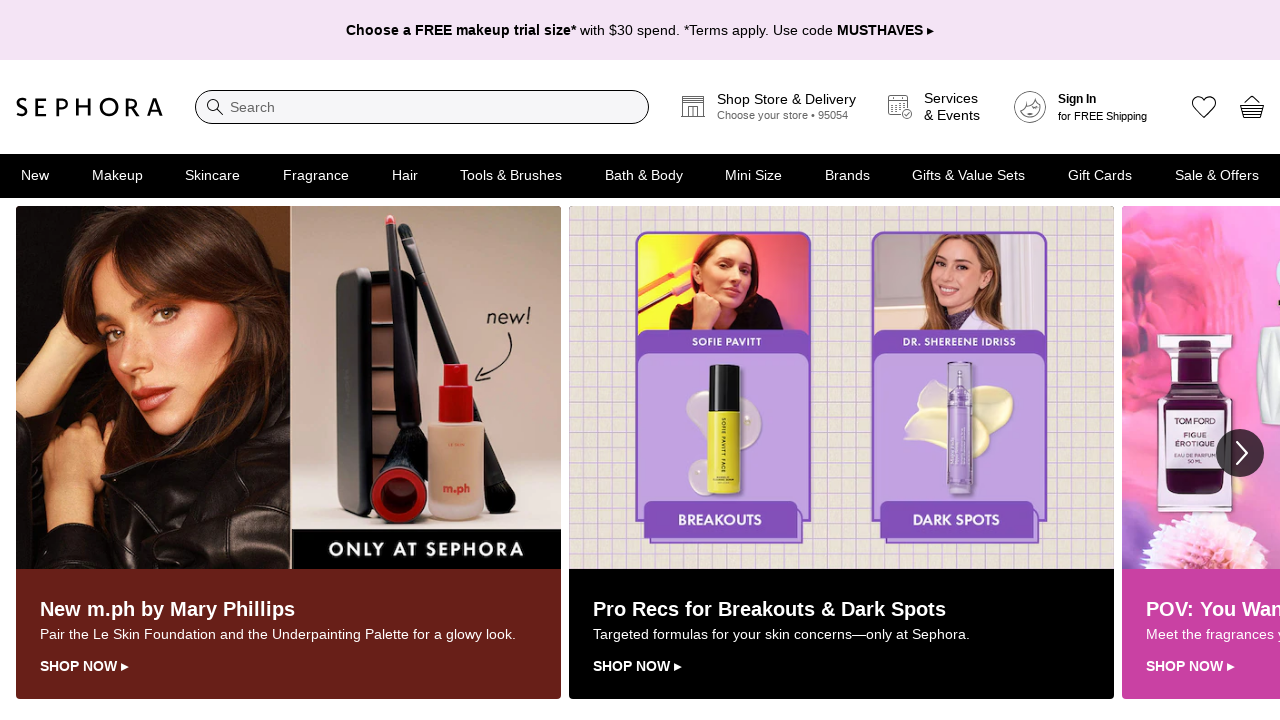